Tests the Jenkins website download flow by navigating to the homepage, clicking the download link, and selecting the Generic Java package download option.

Starting URL: https://www.jenkins.io

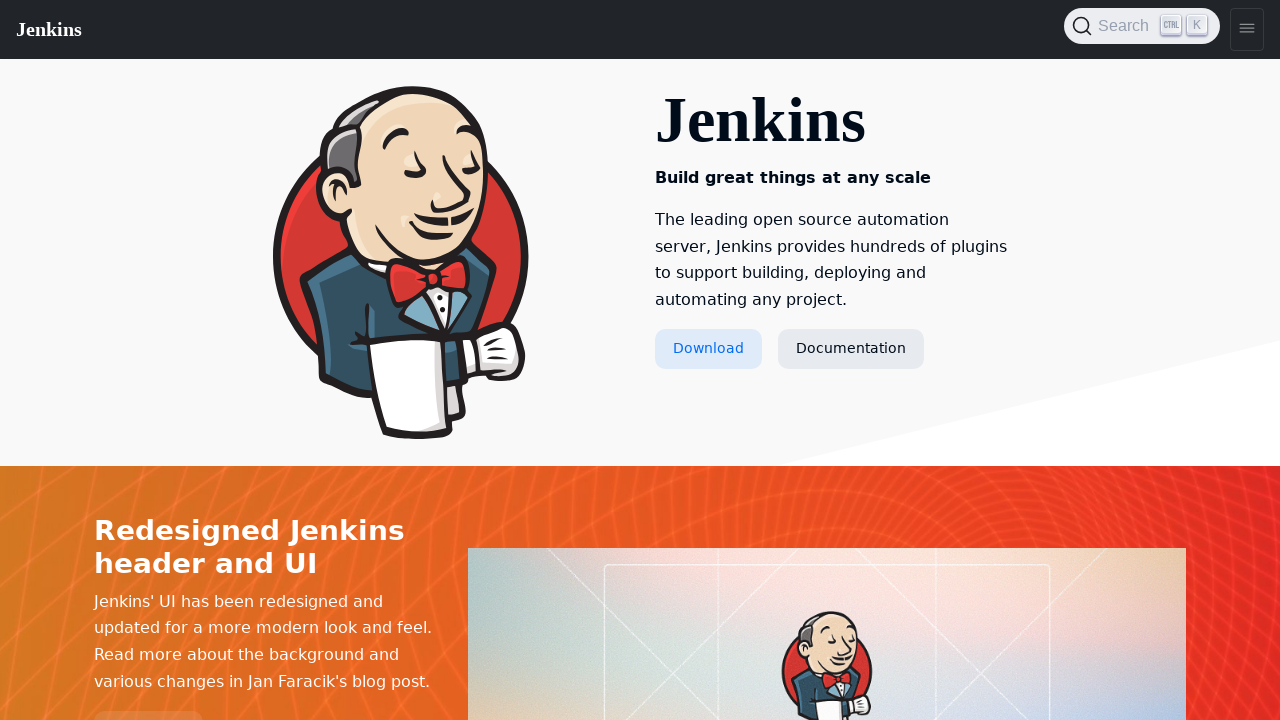

Download link element loaded in navigation
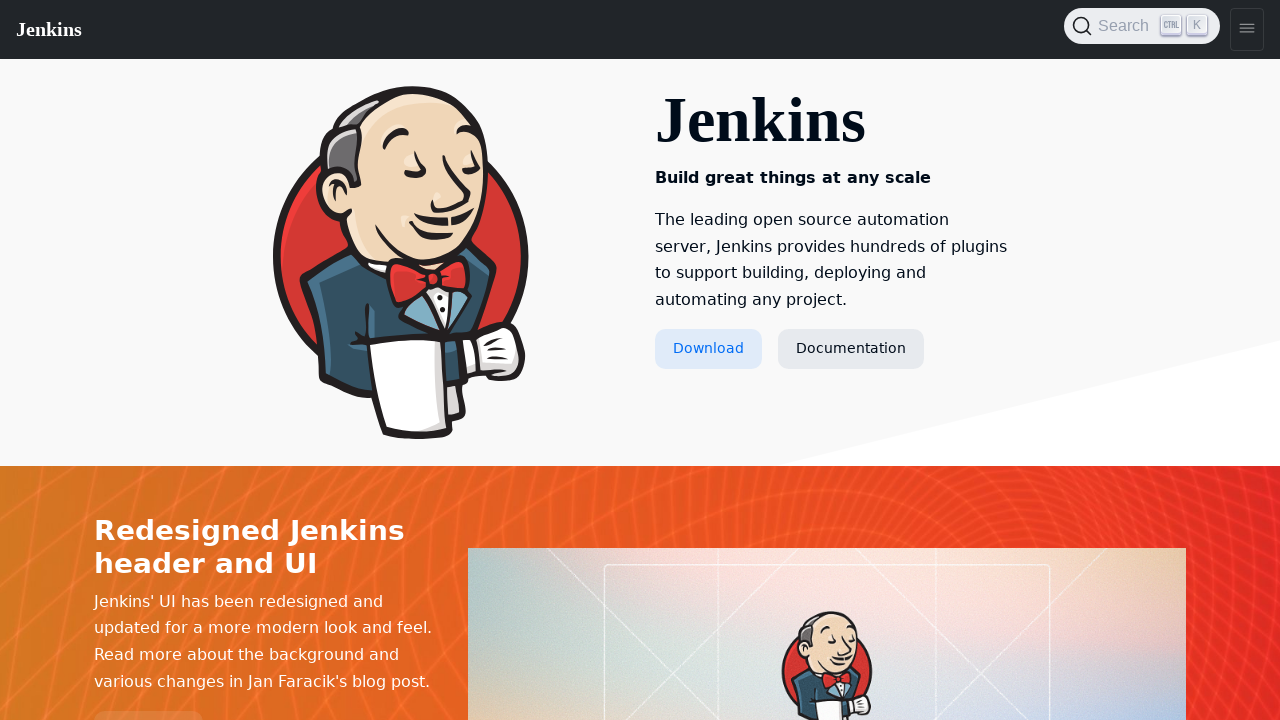

Clicked Download link in navigation
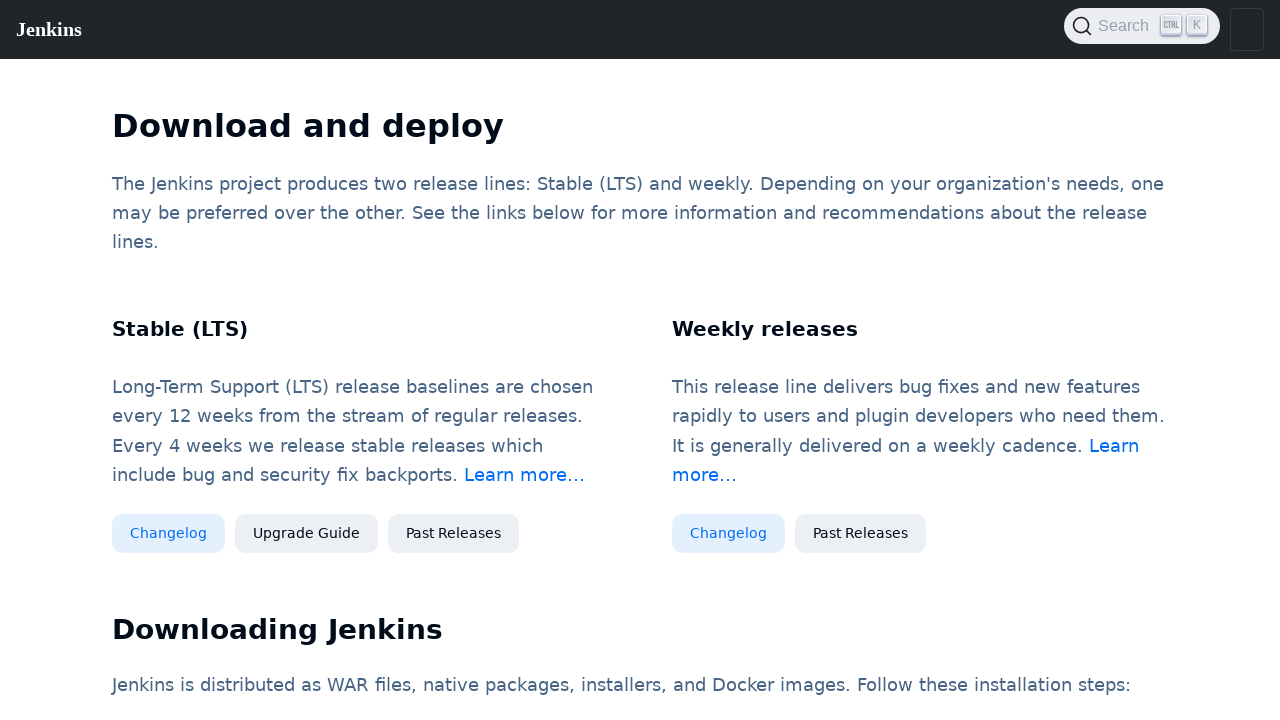

Generic Java package download option loaded
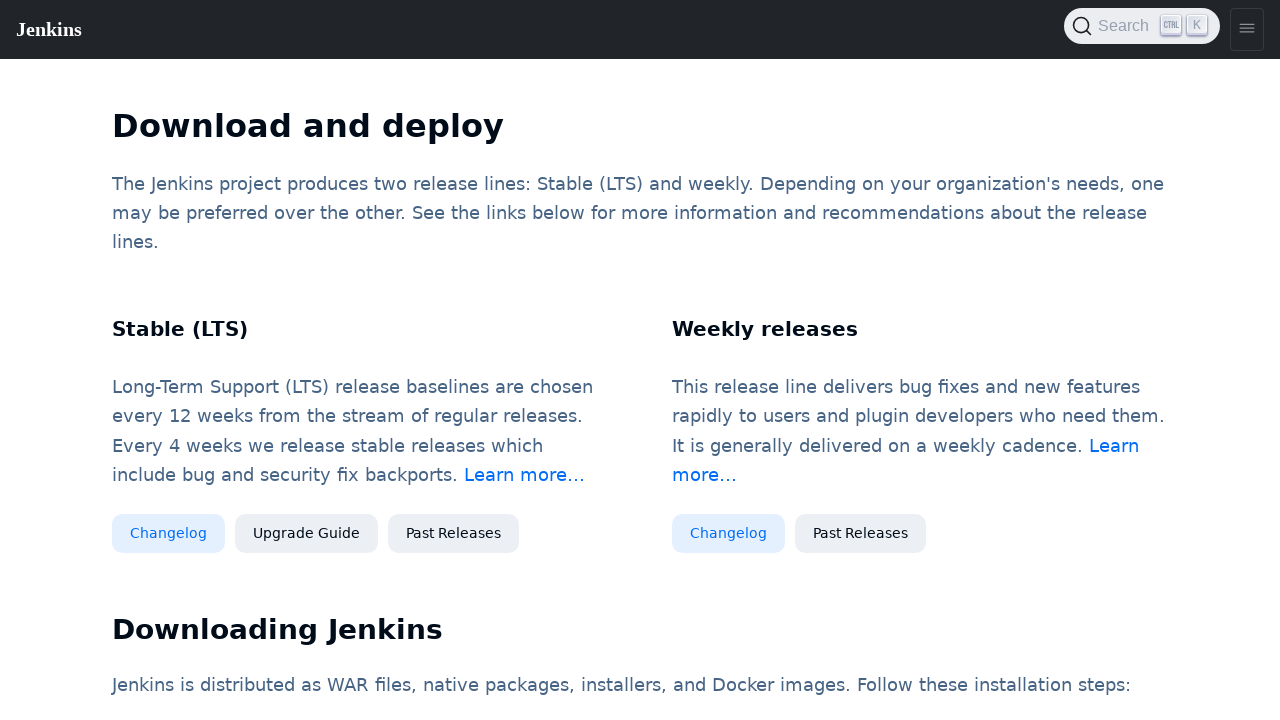

Clicked Generic Java package download option
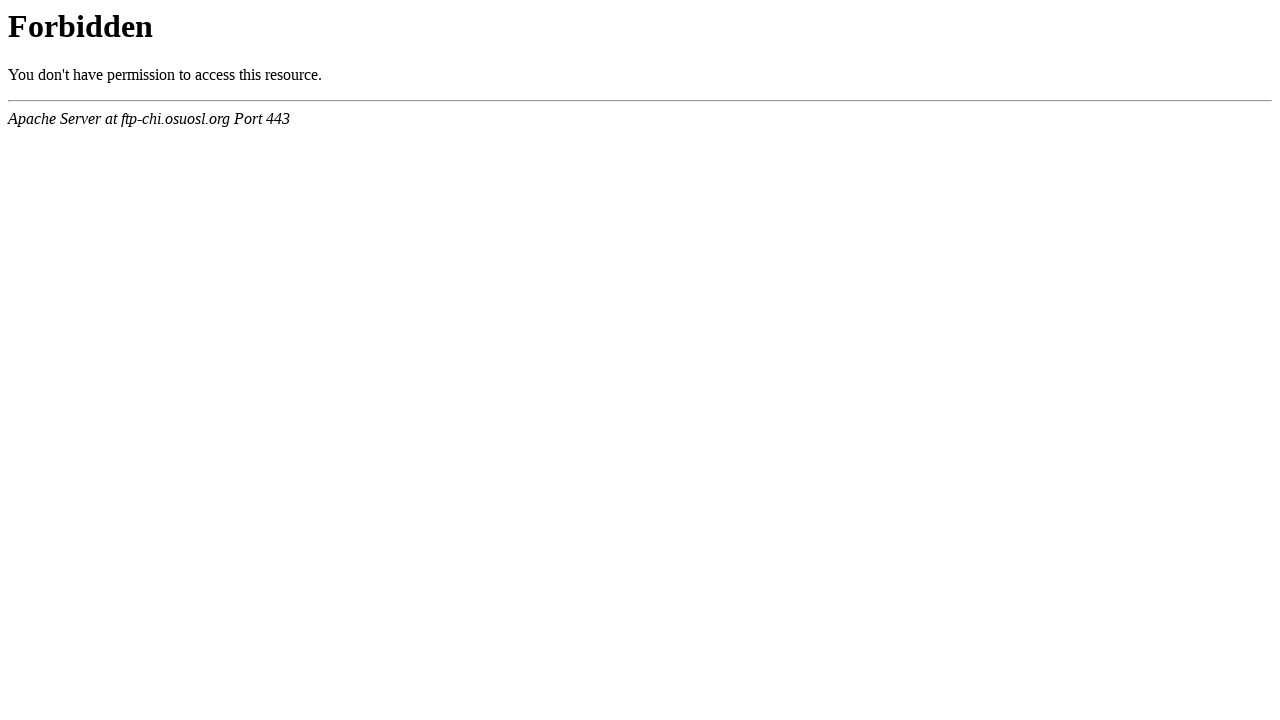

Waited 2 seconds for download to initiate
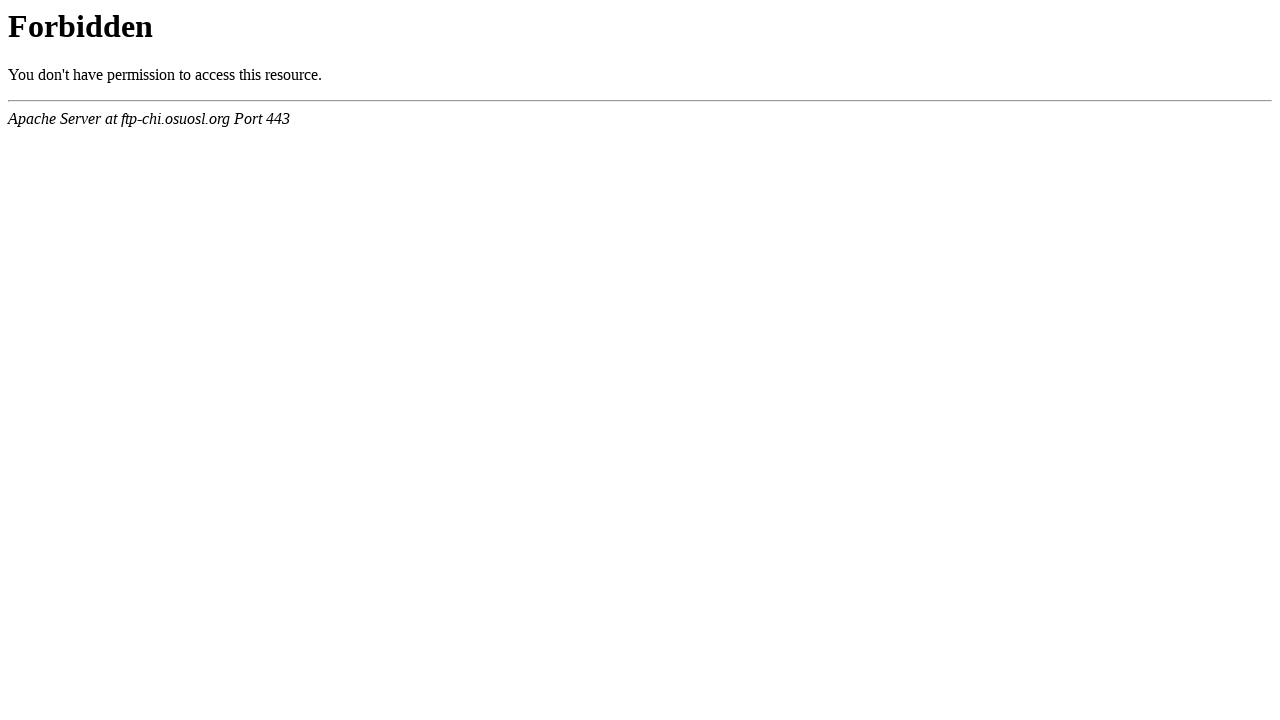

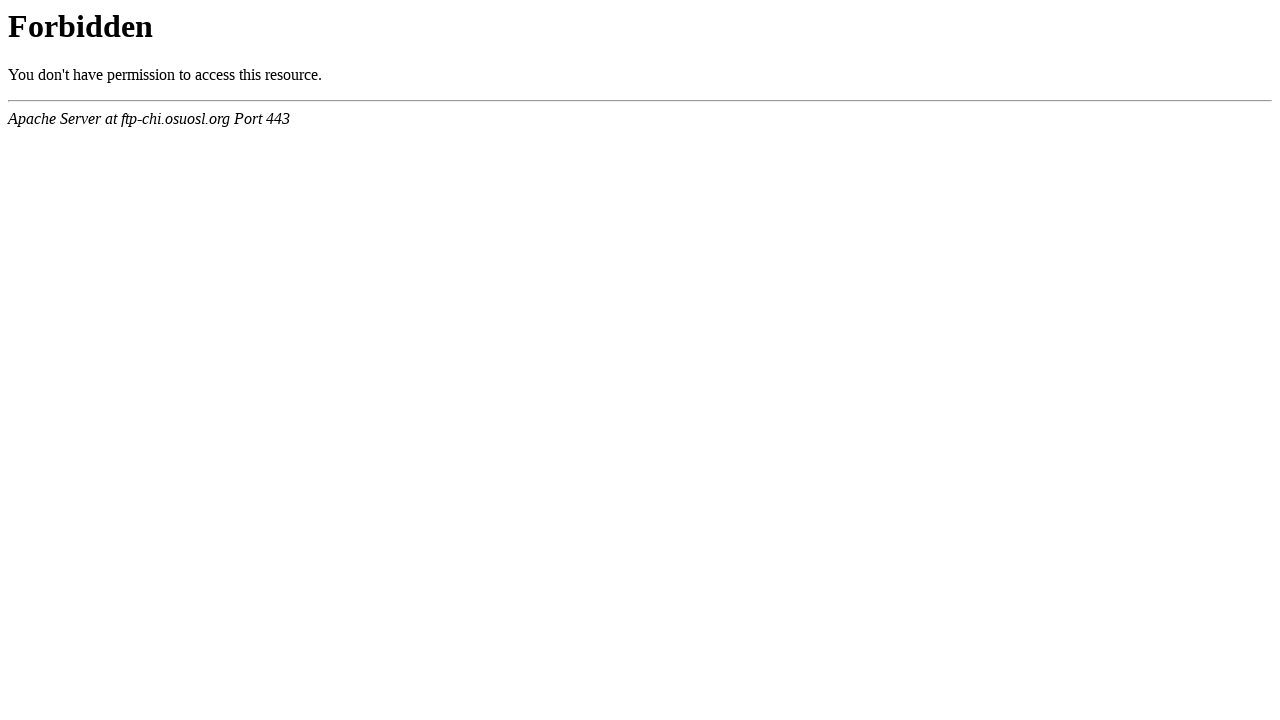